Tests un-marking todo items as complete by unchecking their checkboxes.

Starting URL: https://demo.playwright.dev/todomvc

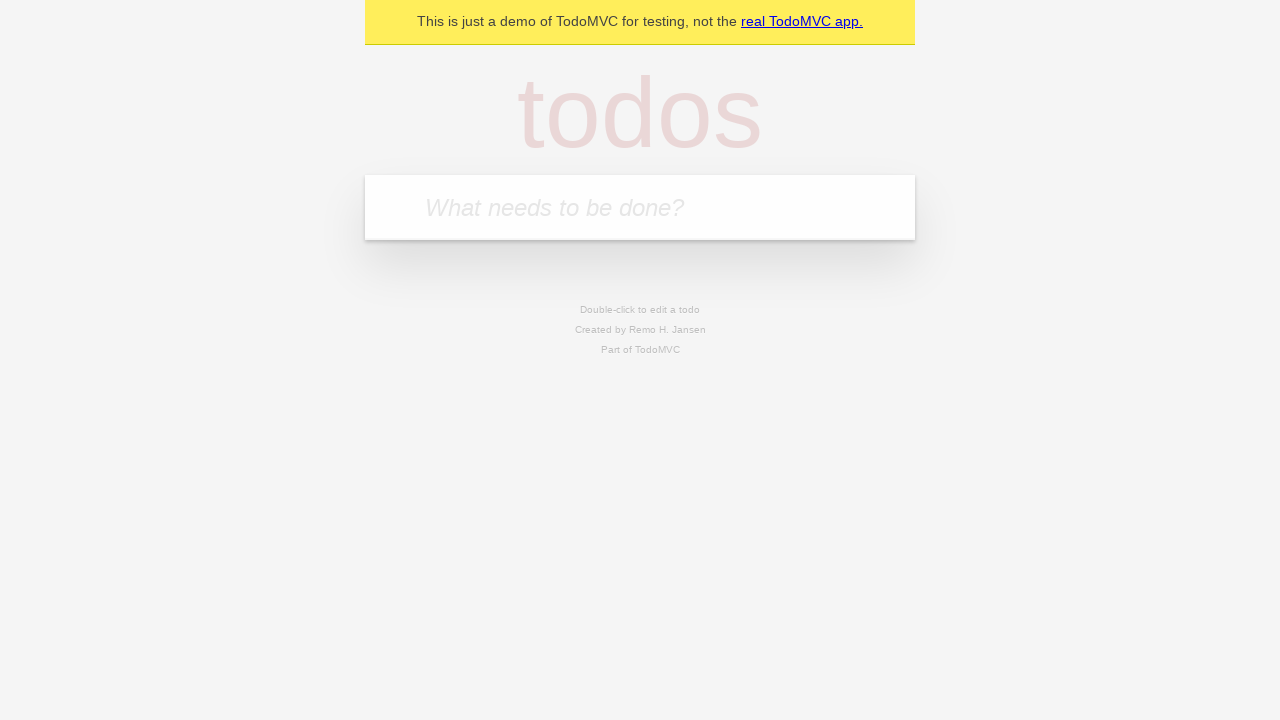

Filled new todo field with 'buy some cheese' on internal:attr=[placeholder="What needs to be done?"i]
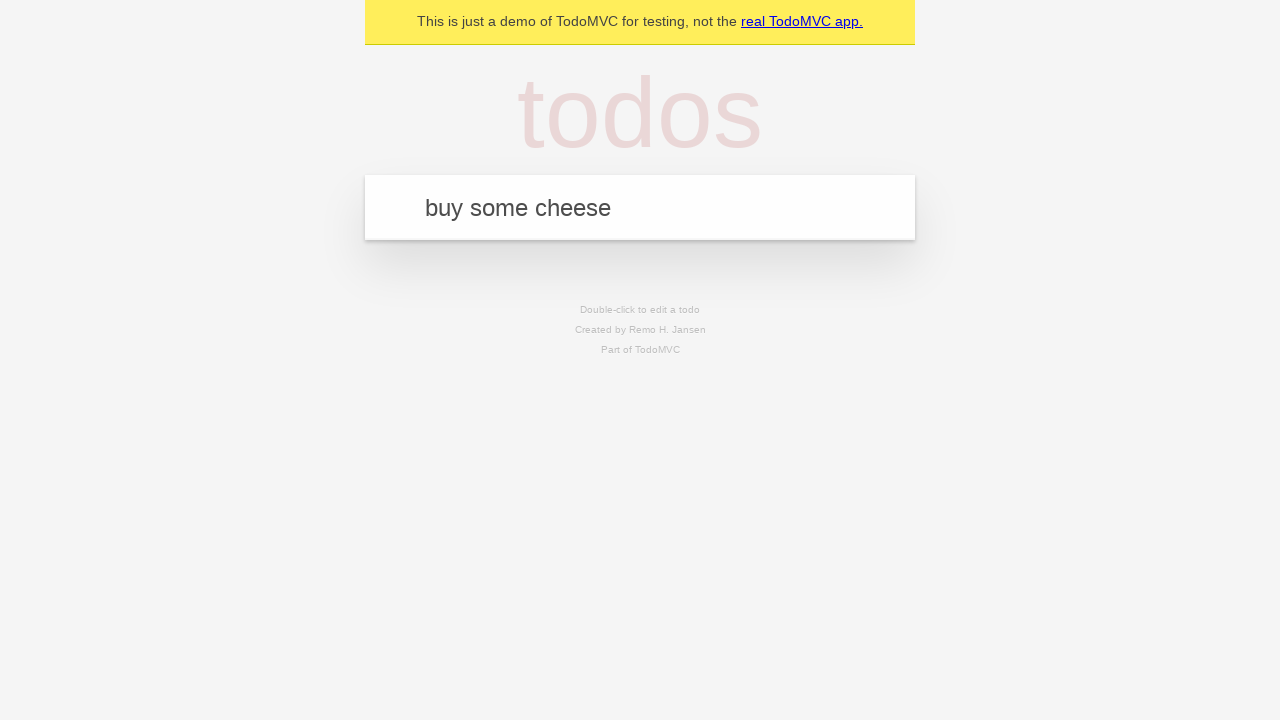

Pressed Enter to create todo item 'buy some cheese' on internal:attr=[placeholder="What needs to be done?"i]
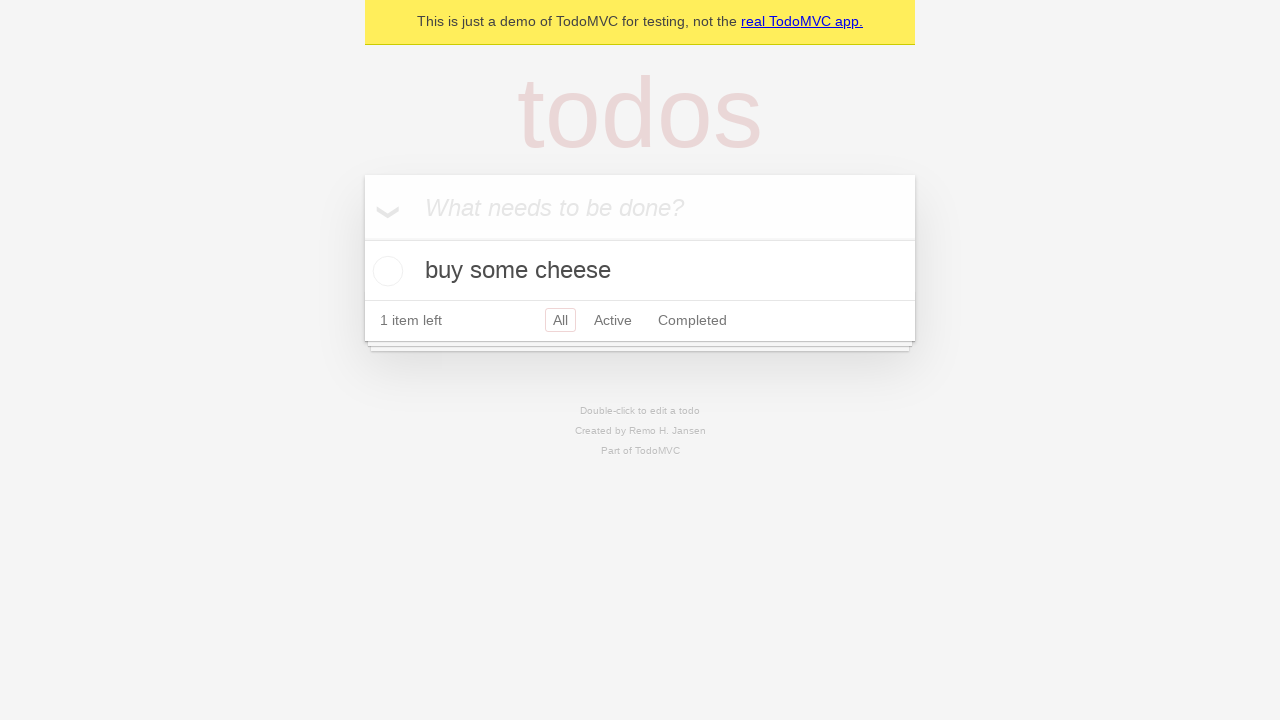

Filled new todo field with 'feed the cat' on internal:attr=[placeholder="What needs to be done?"i]
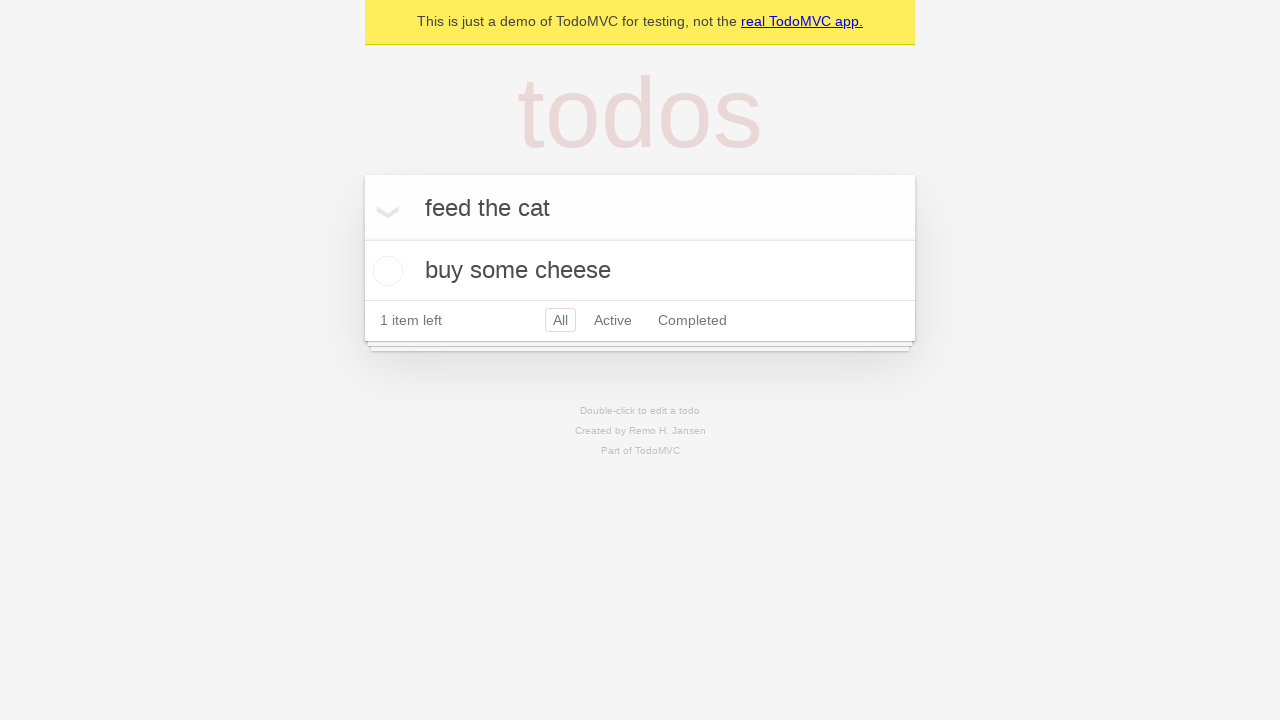

Pressed Enter to create todo item 'feed the cat' on internal:attr=[placeholder="What needs to be done?"i]
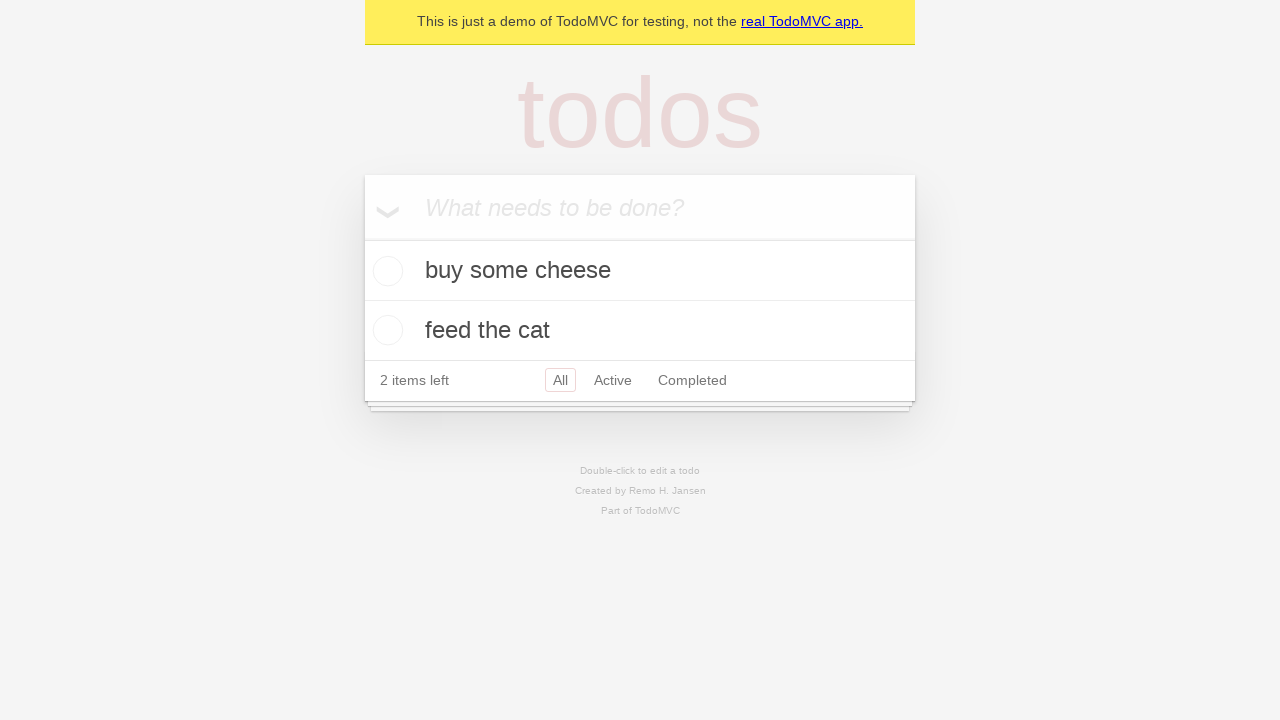

Waited for both todo items to be created
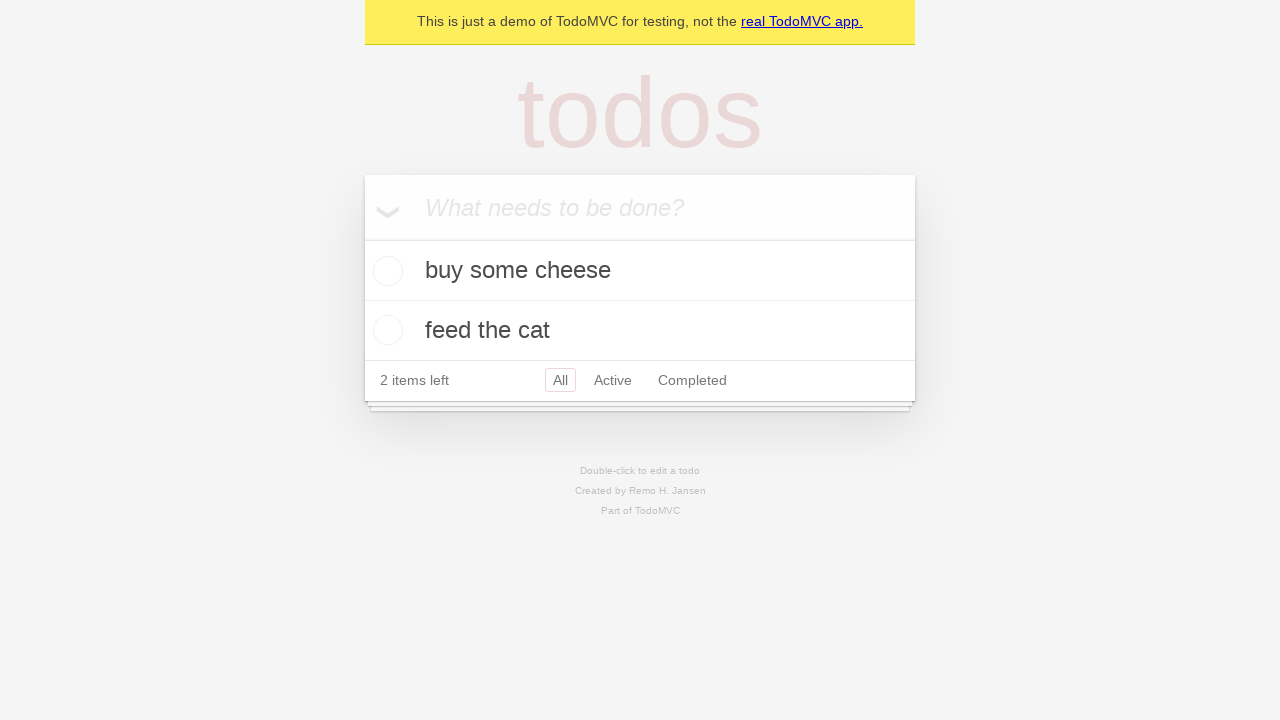

Checked the checkbox for the first todo item at (385, 271) on internal:testid=[data-testid="todo-item"s] >> nth=0 >> internal:role=checkbox
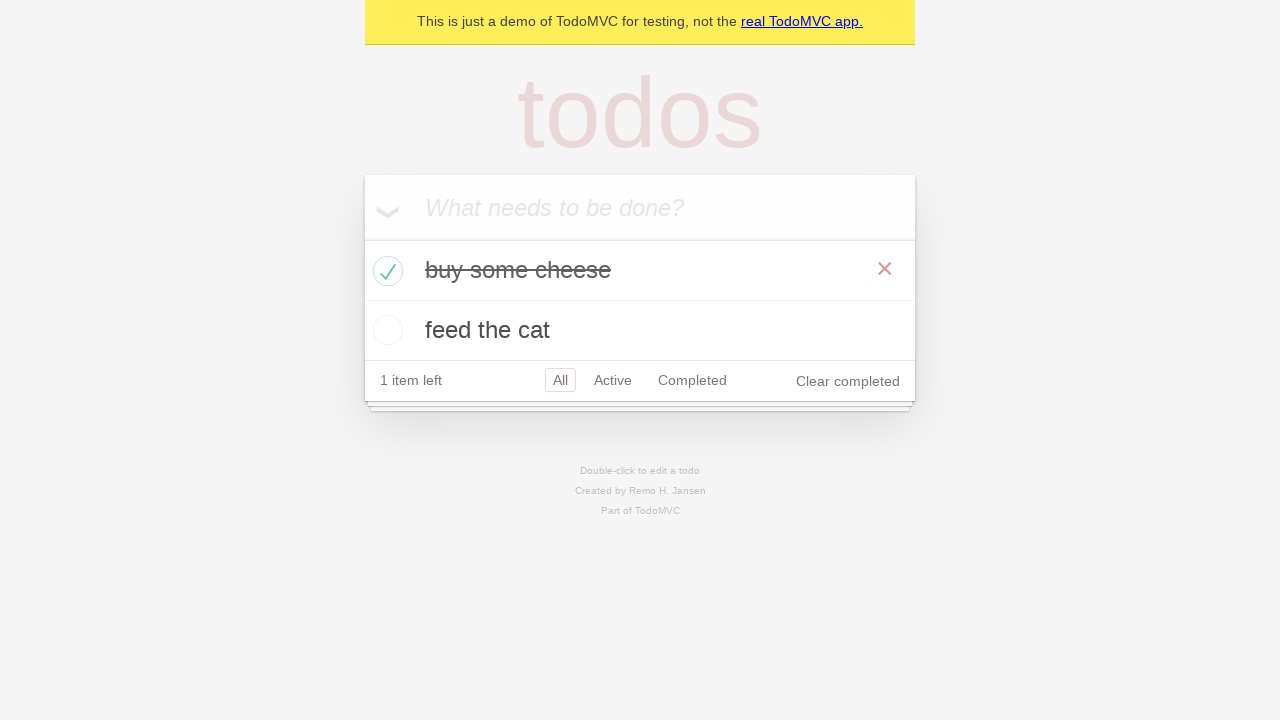

Unchecked the checkbox for the first todo item to mark it incomplete at (385, 271) on internal:testid=[data-testid="todo-item"s] >> nth=0 >> internal:role=checkbox
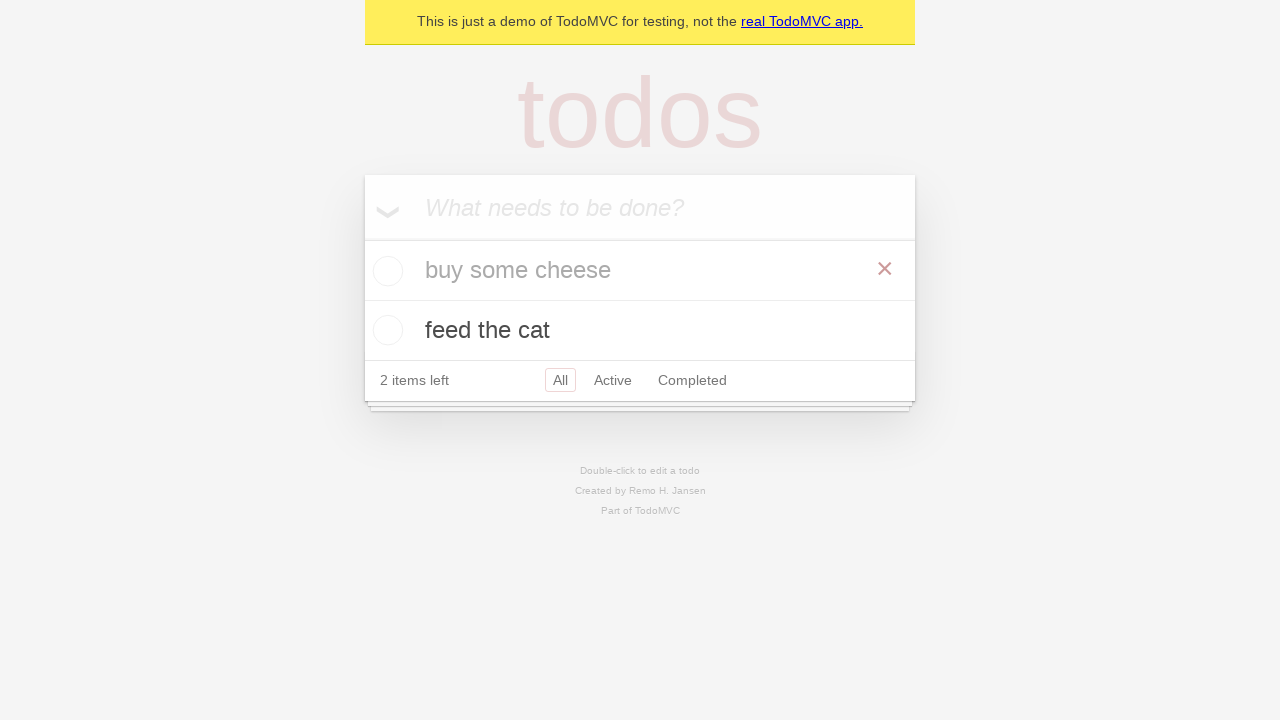

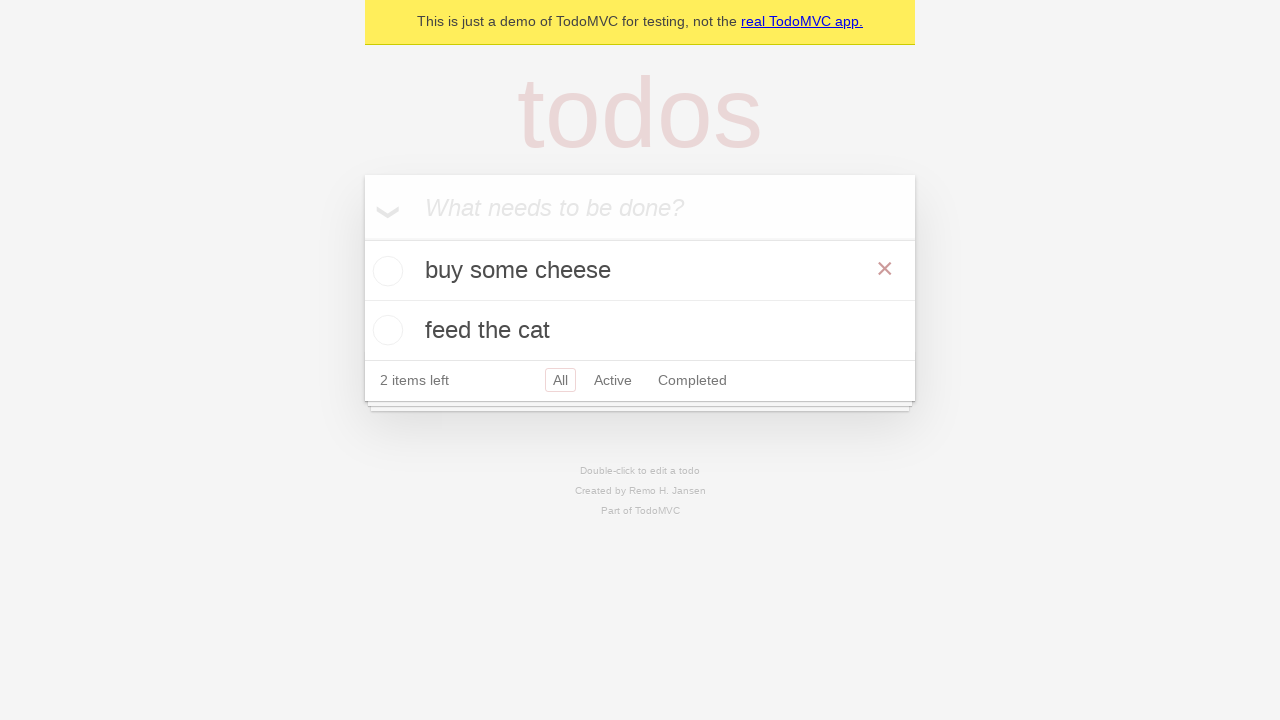